Tests that the page title is "Formy" after navigating to the form page

Starting URL: https://formy-project.herokuapp.com/

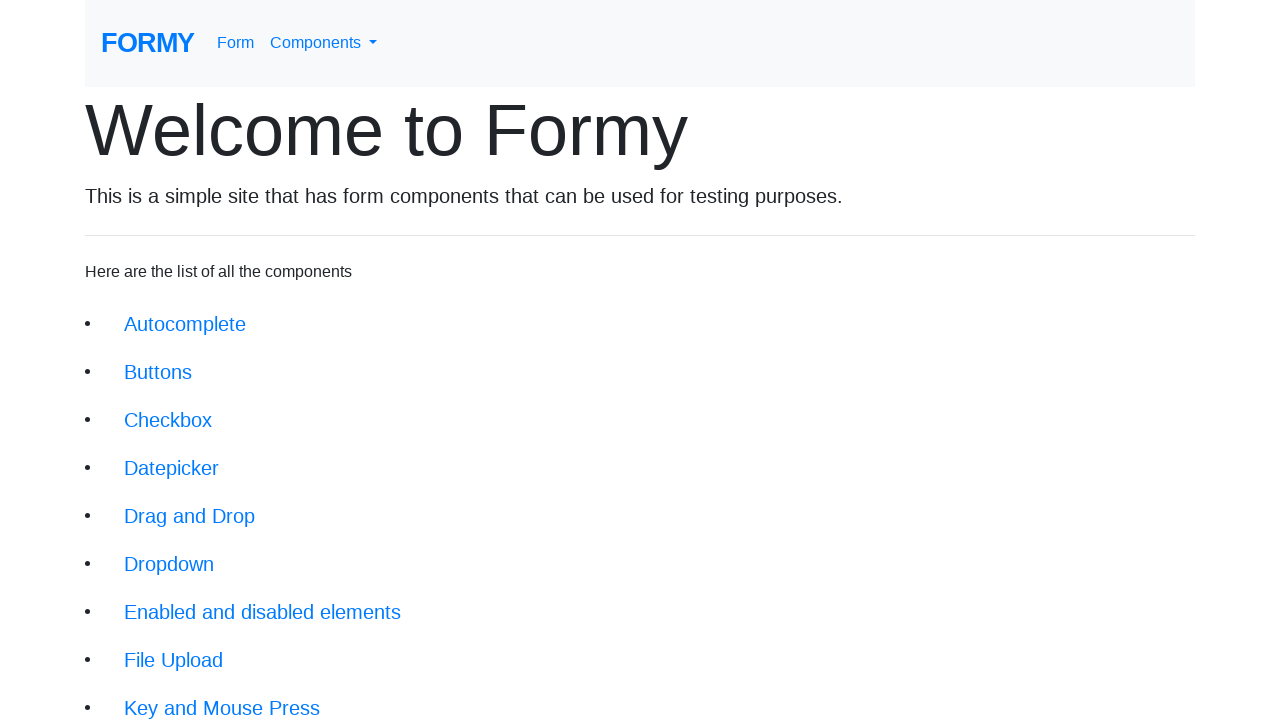

Clicked on Form link to navigate to form page at (148, 43) on text=Form
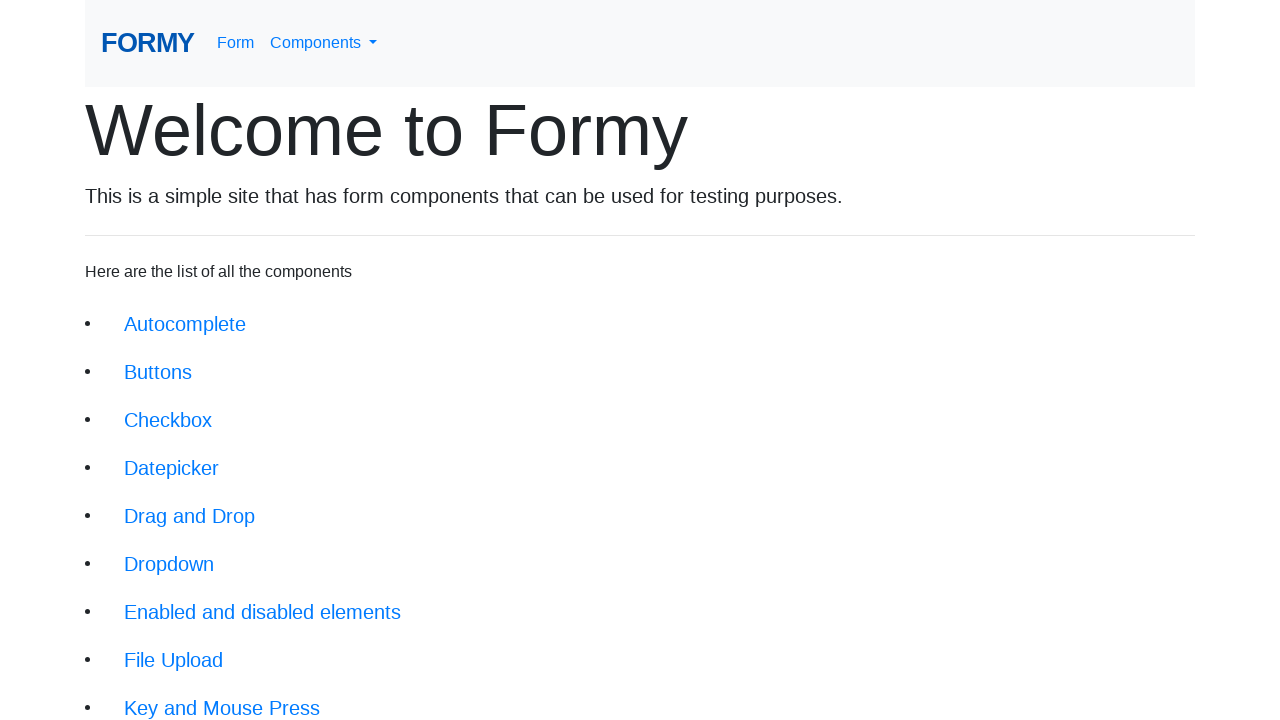

Retrieved page title
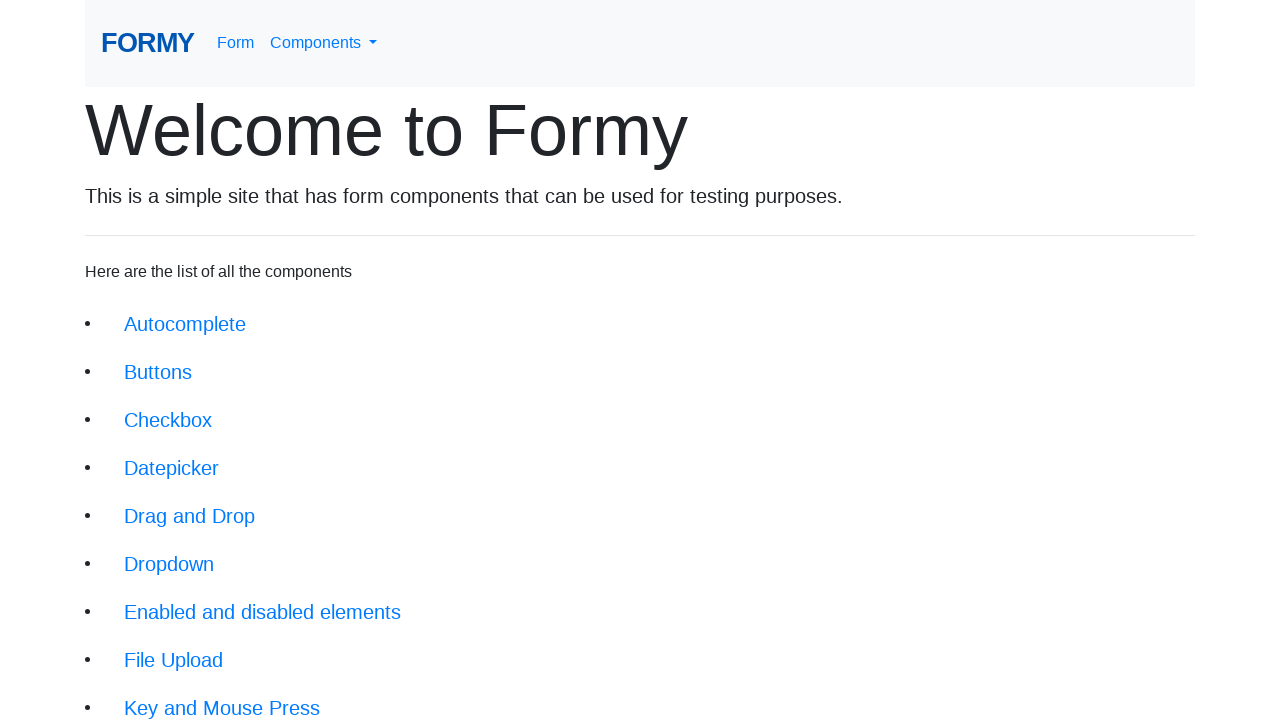

Verified page title is 'Formy'
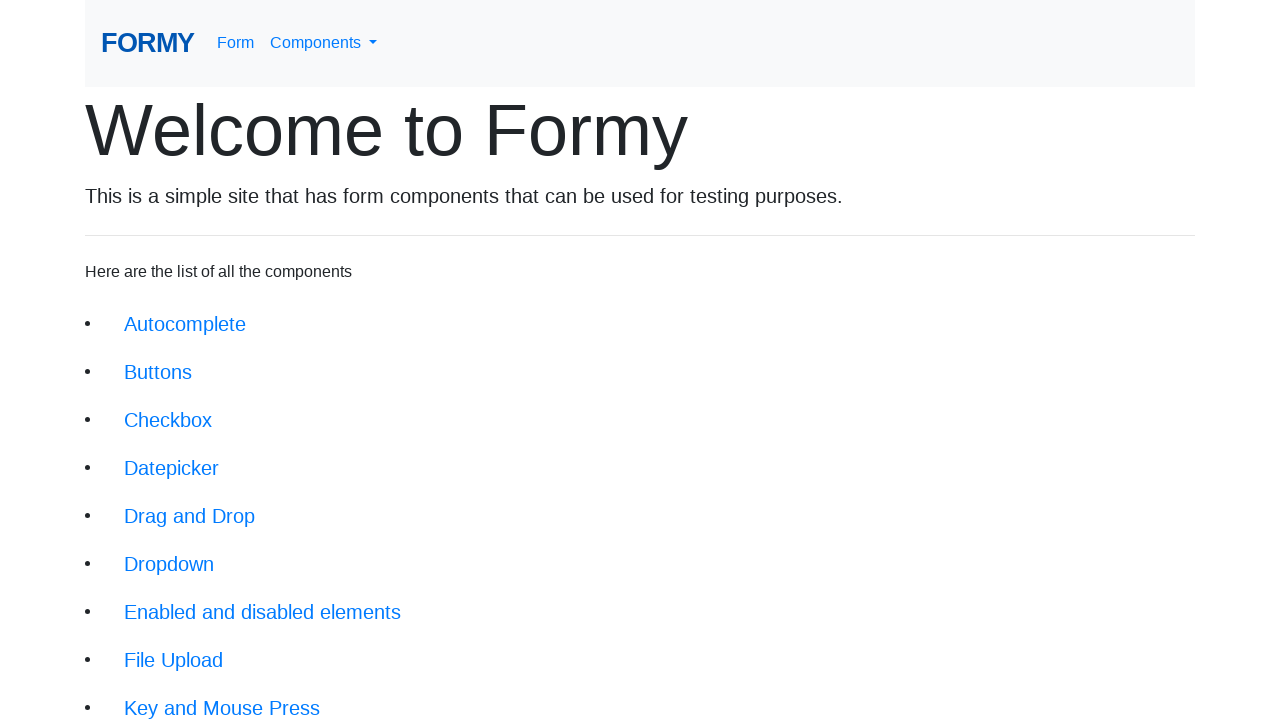

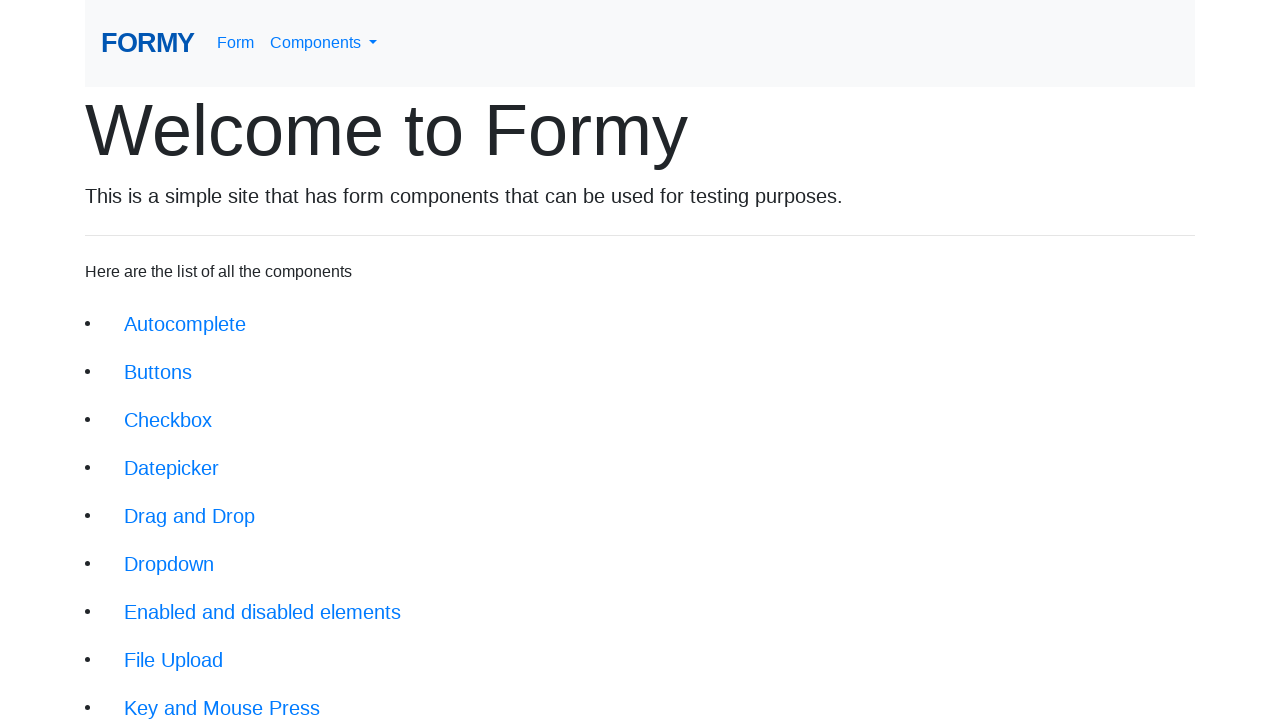